Tests radio button functionality by locating a radio button with a specific name attribute and ID, clicking it, and verifying it becomes selected.

Starting URL: https://practice.cydeo.com/radio_buttons

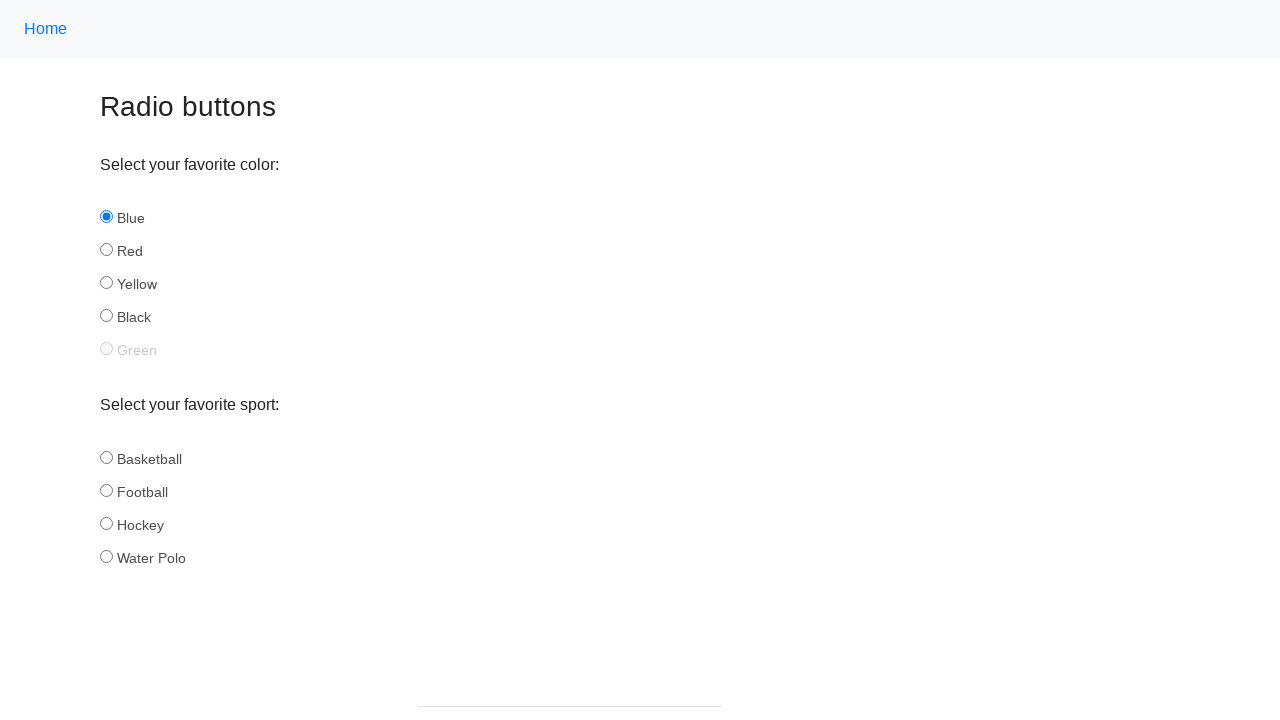

Located hockey radio button with name='sport' and id='hockey'
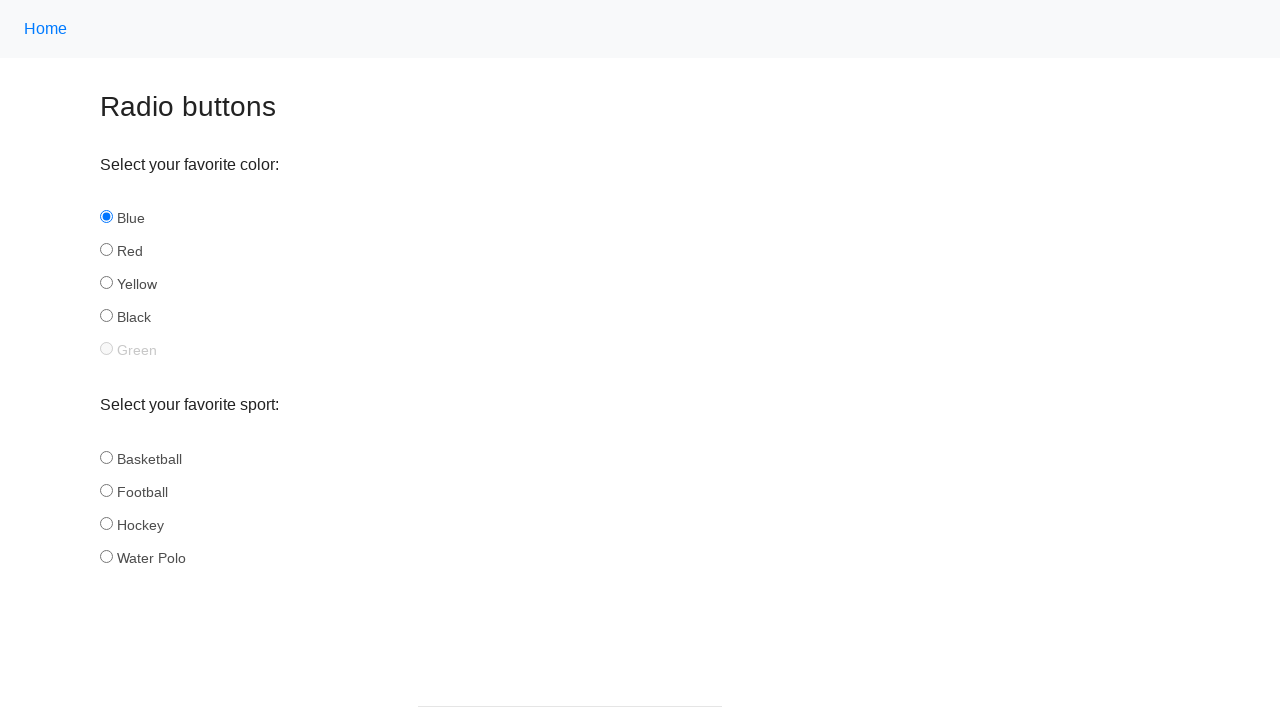

Clicked the hockey radio button at (106, 523) on input[name='sport'][id='hockey']
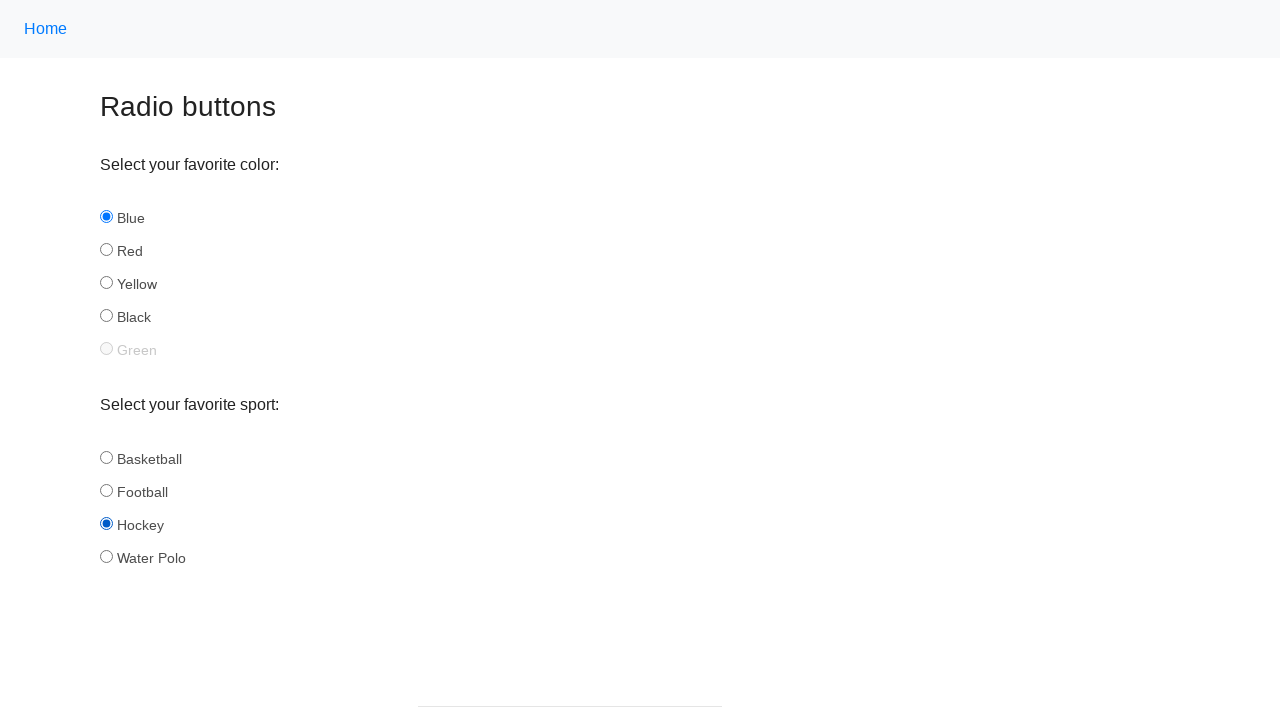

Verified hockey radio button is selected
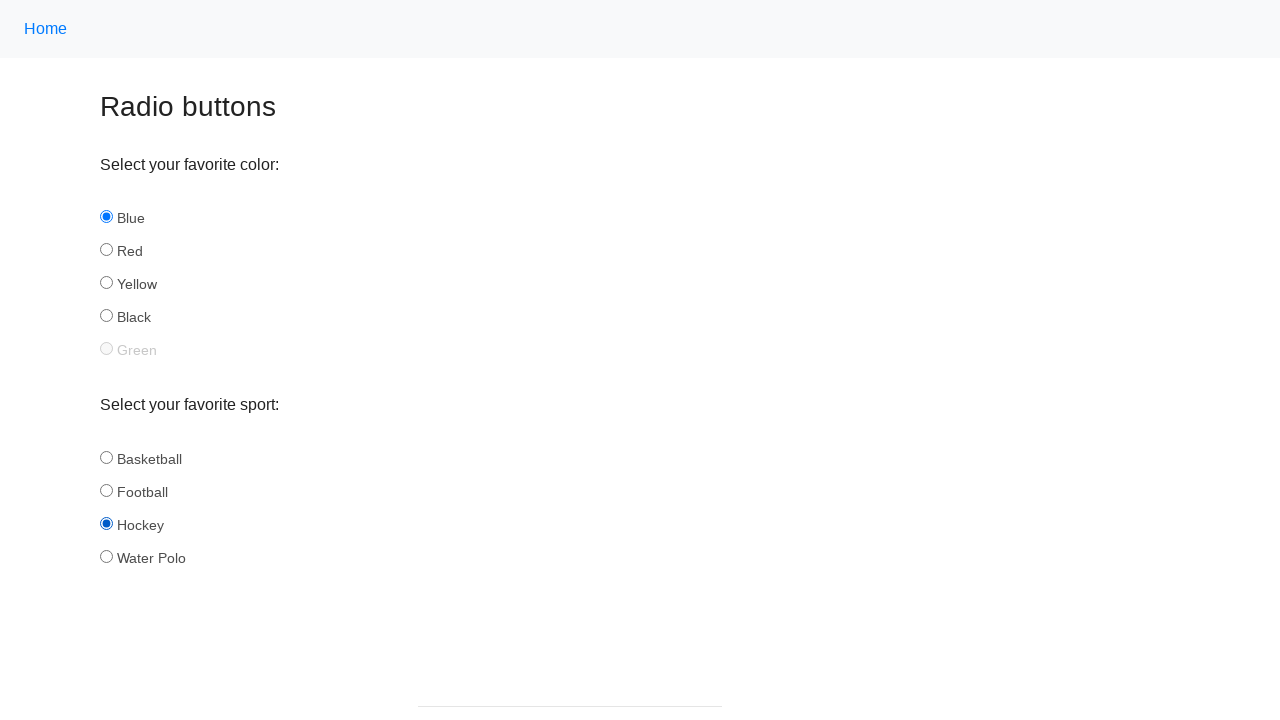

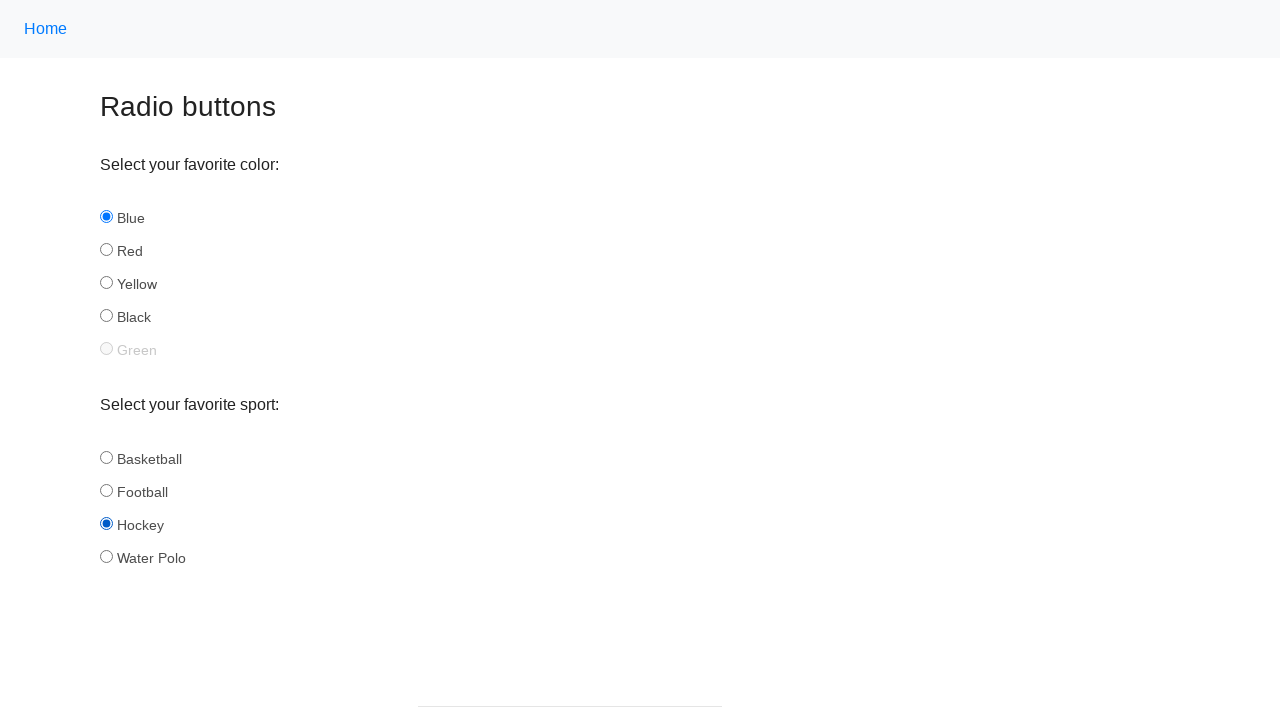